Tests vertical scrolling functionality by scrolling to the bottom of the calculator.net page using JavaScript execution

Starting URL: https://www.calculator.net/

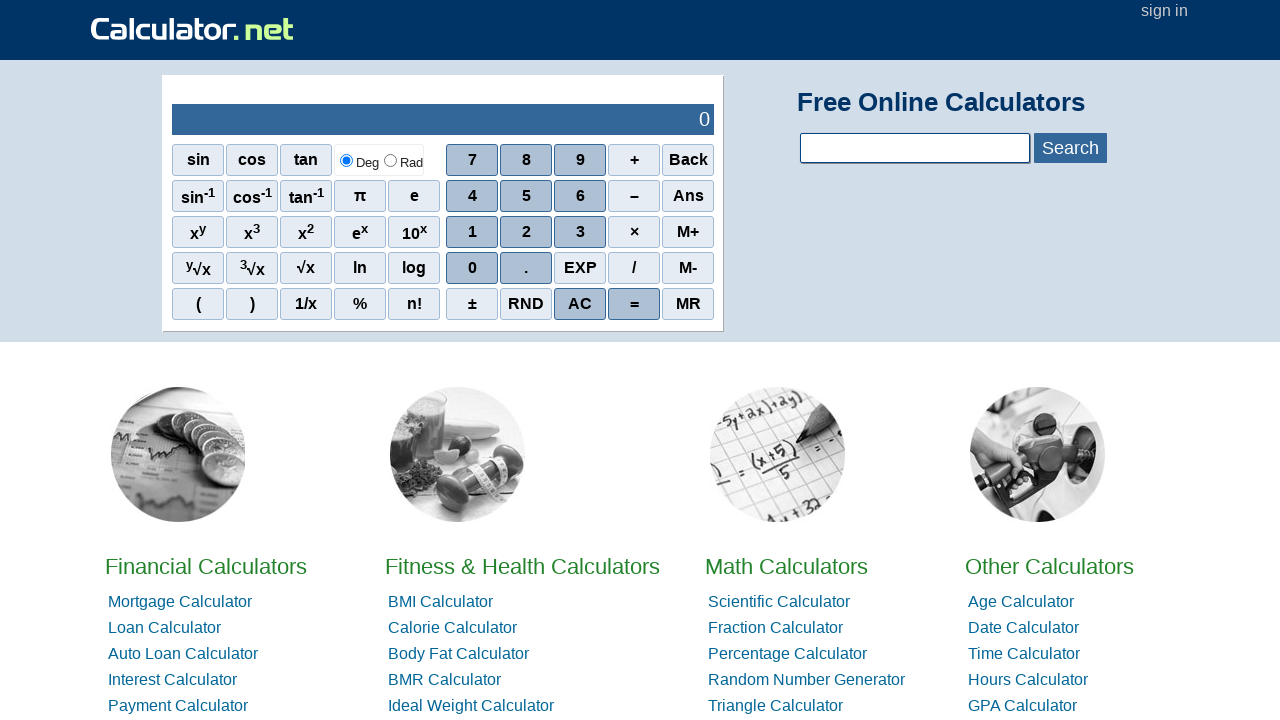

Scrolled to bottom of calculator.net page using JavaScript
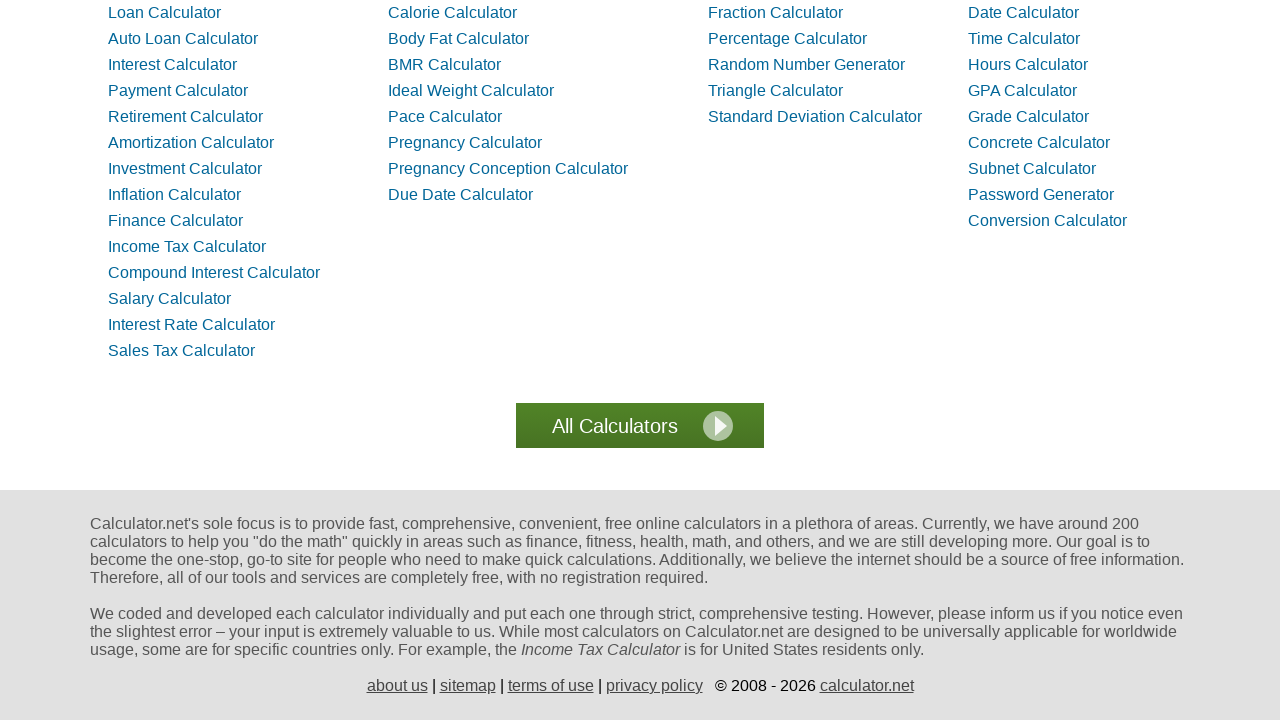

Waited 500ms for scroll animation to complete
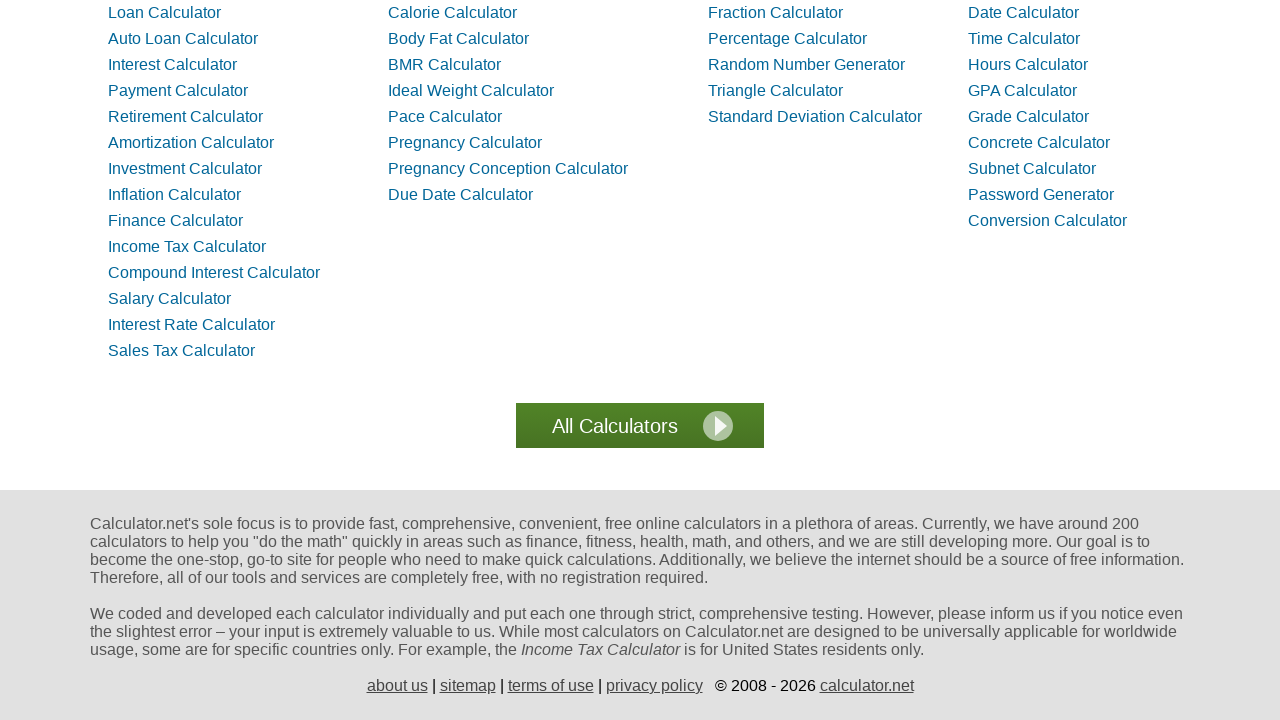

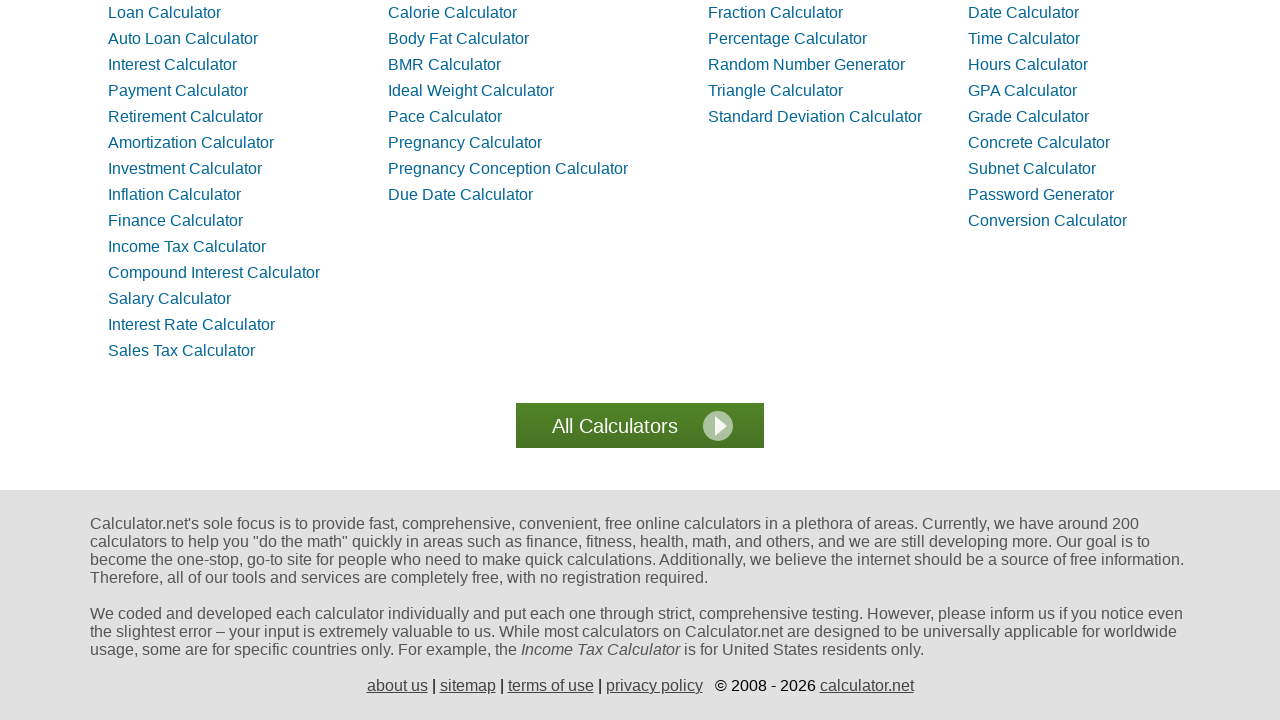